Tests that clicking Login button without entering credentials shows an error message.

Starting URL: https://www.sharelane.com/cgi-bin/main.py

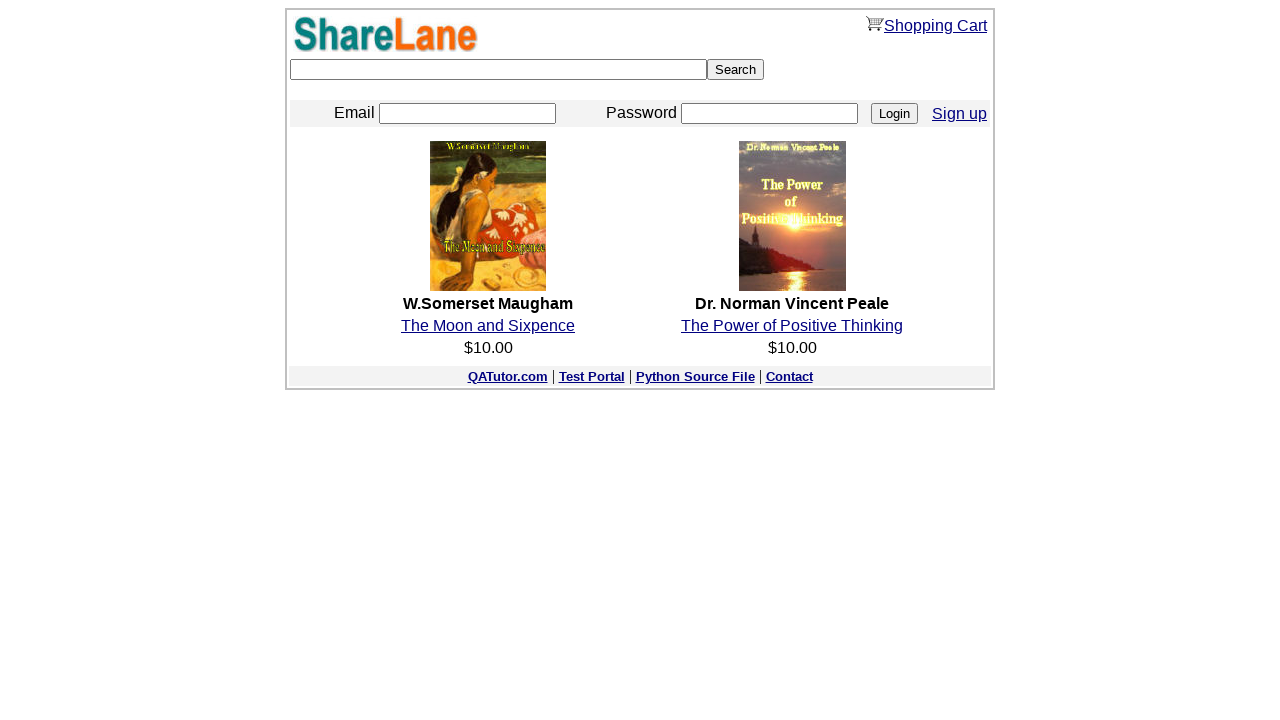

Navigated to ShareLane login page
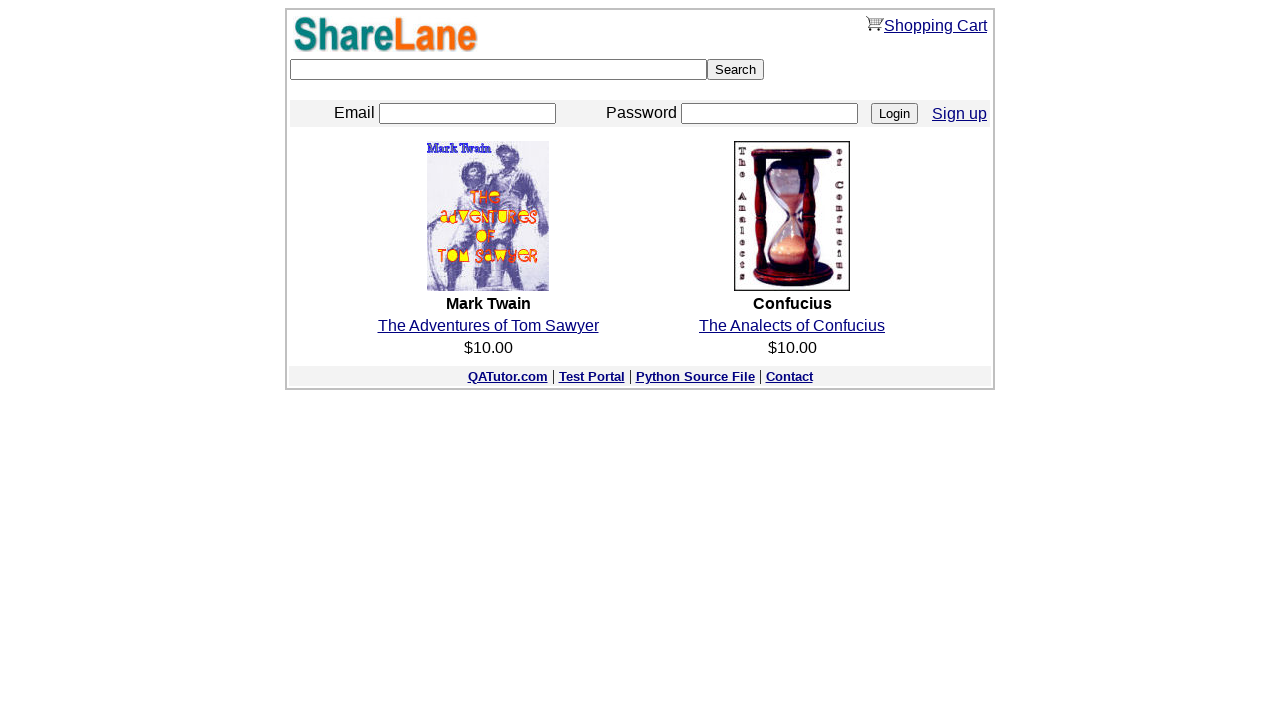

Clicked Login button without entering credentials at (894, 114) on [value='Login']
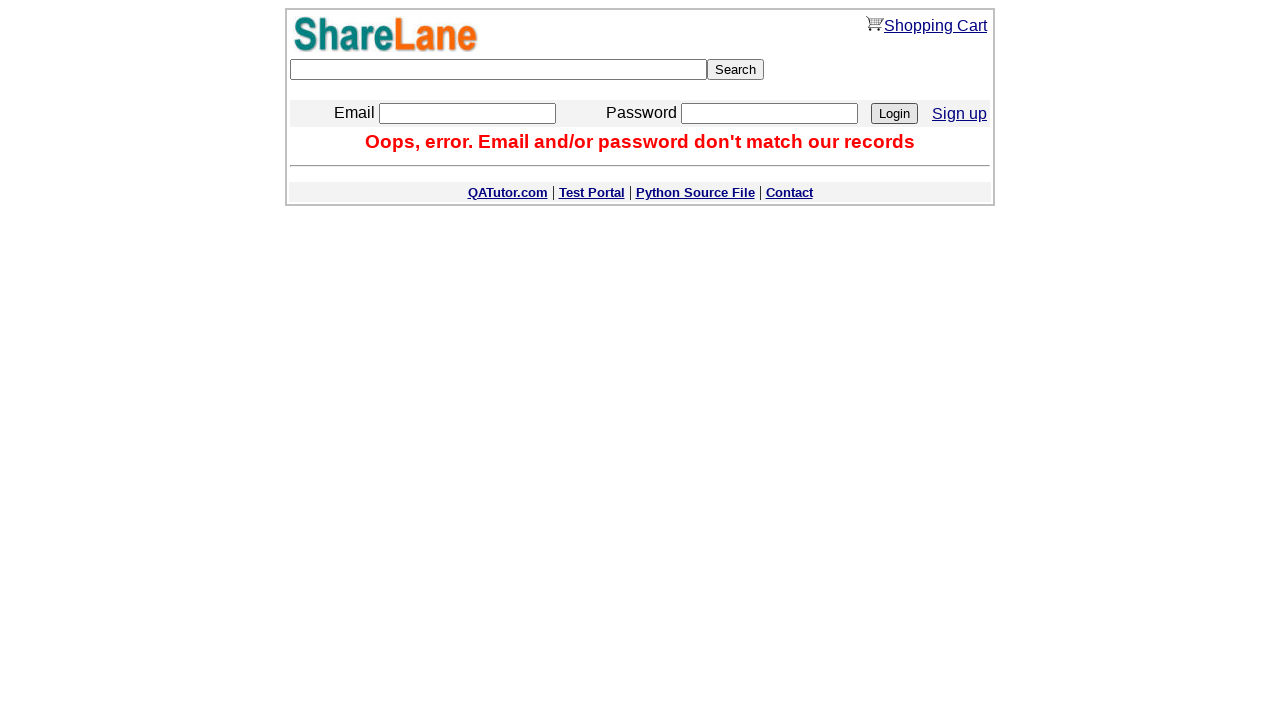

Error message appeared on screen
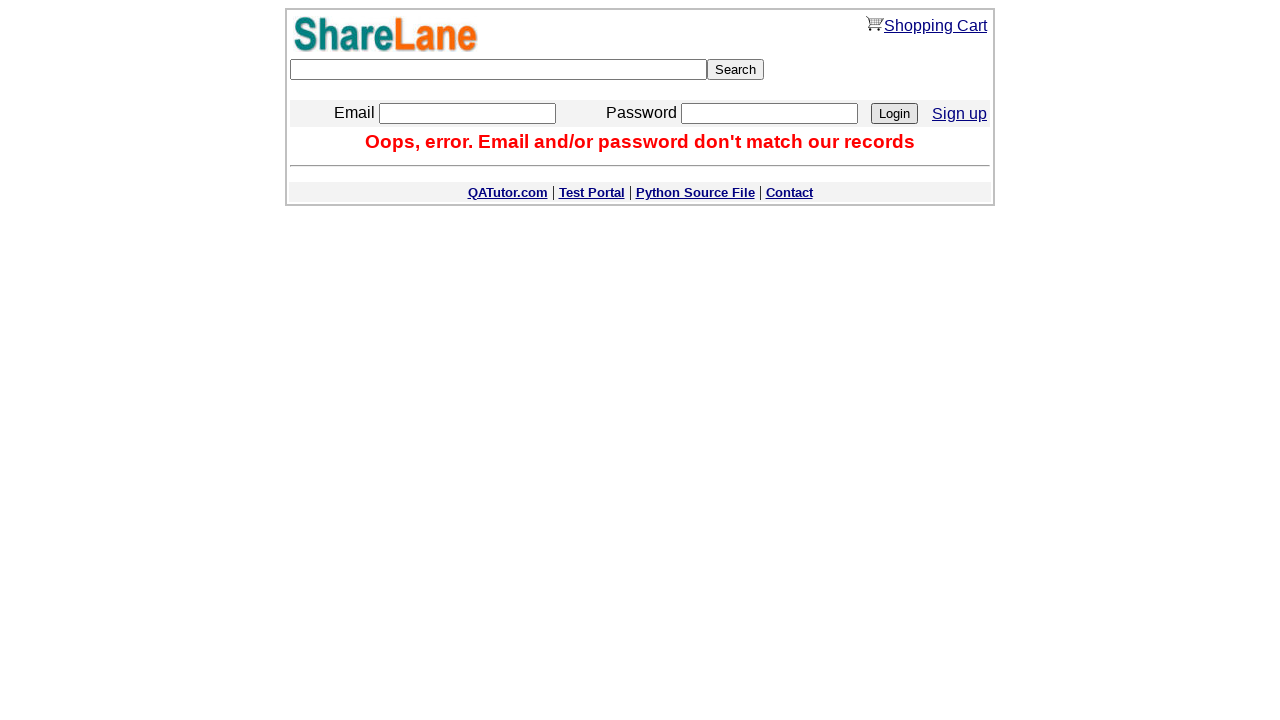

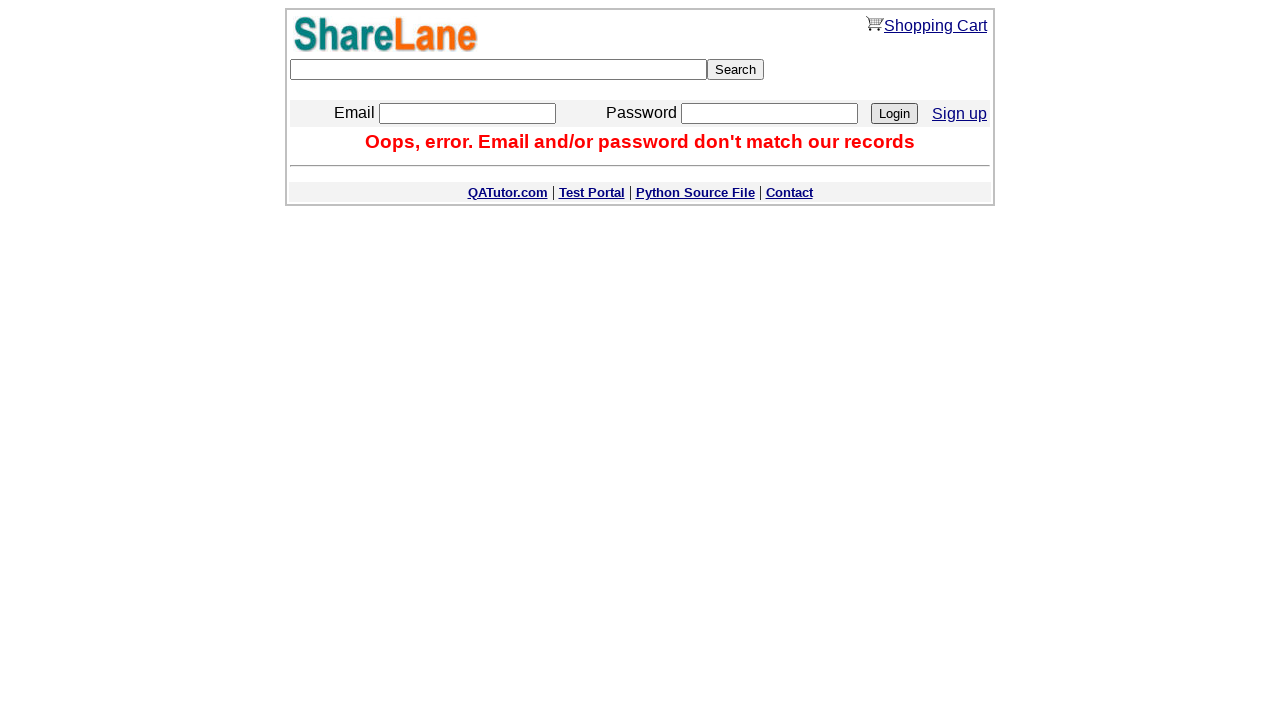